Tests link functionality by clicking a link and verifying the response message appears.

Starting URL: https://demoqa.com/links

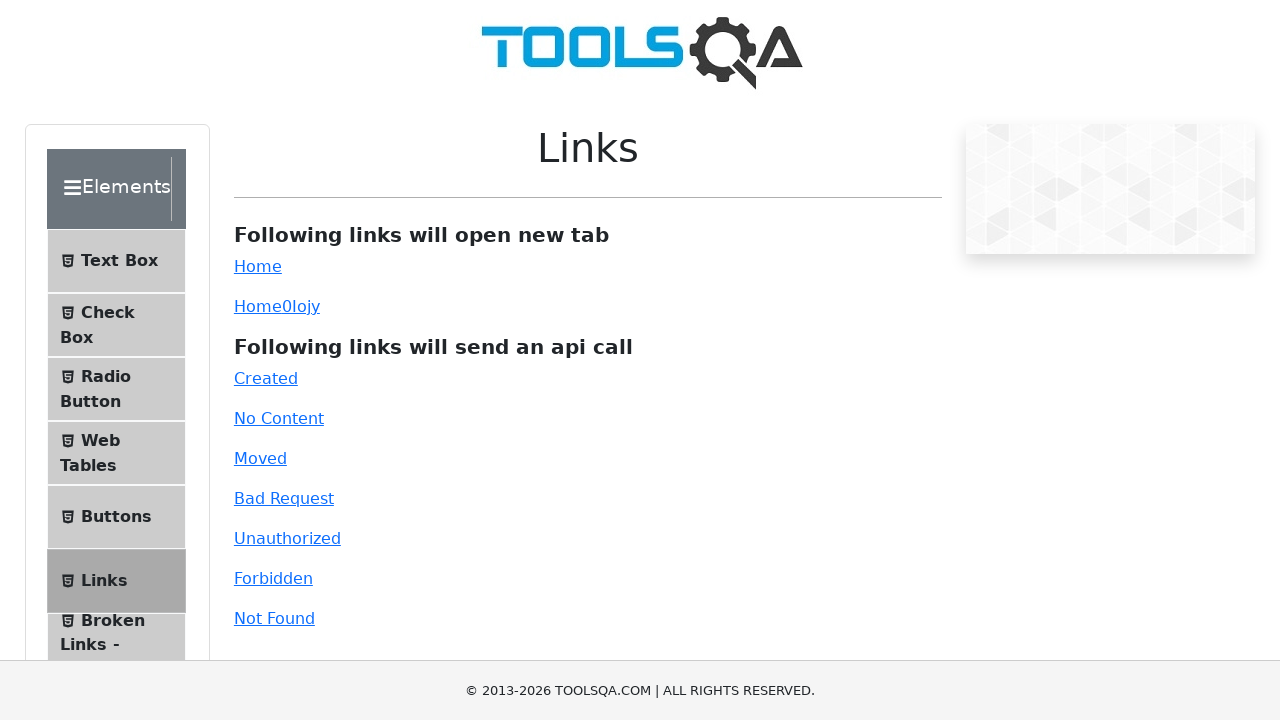

Clicked the created link at (266, 378) on #created
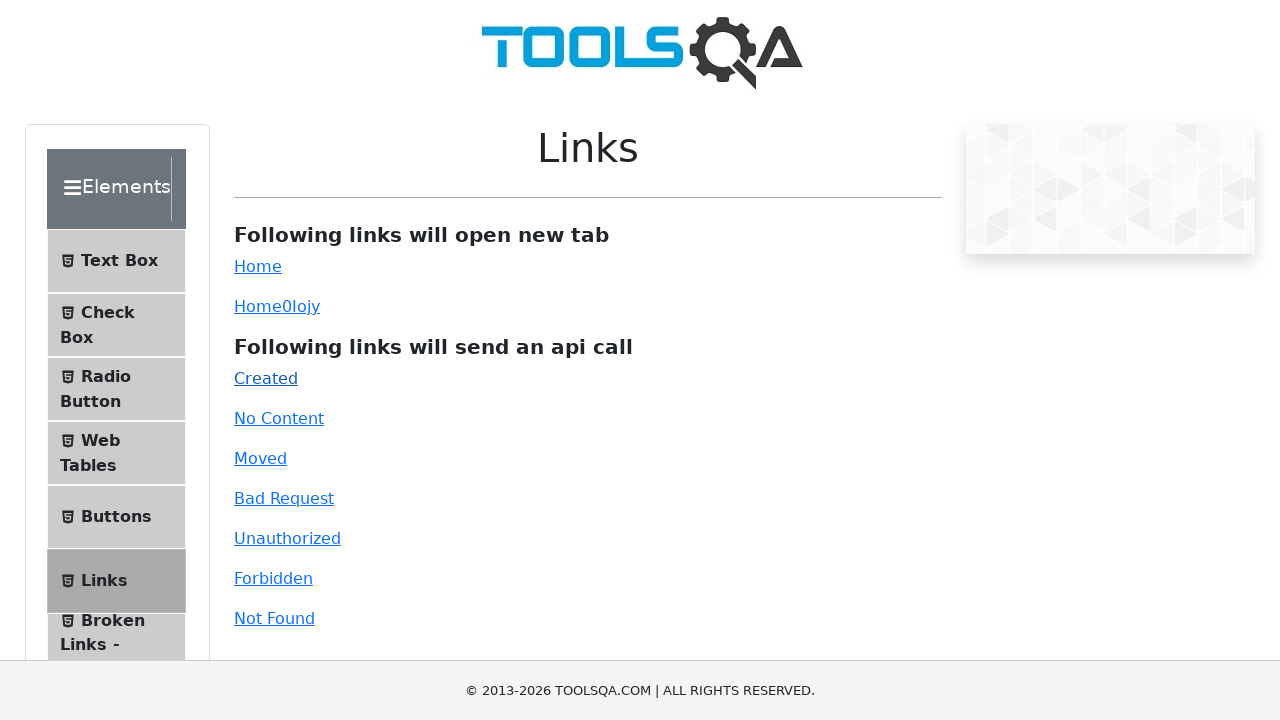

Verified link response message appeared
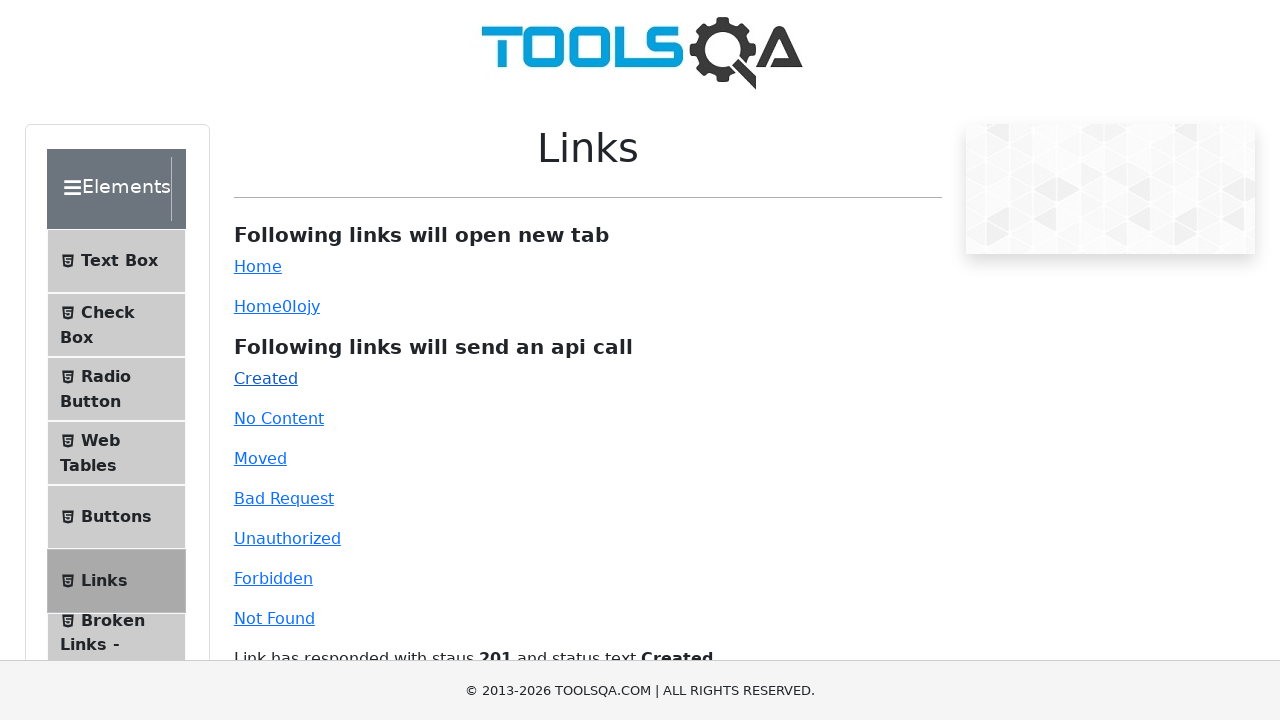

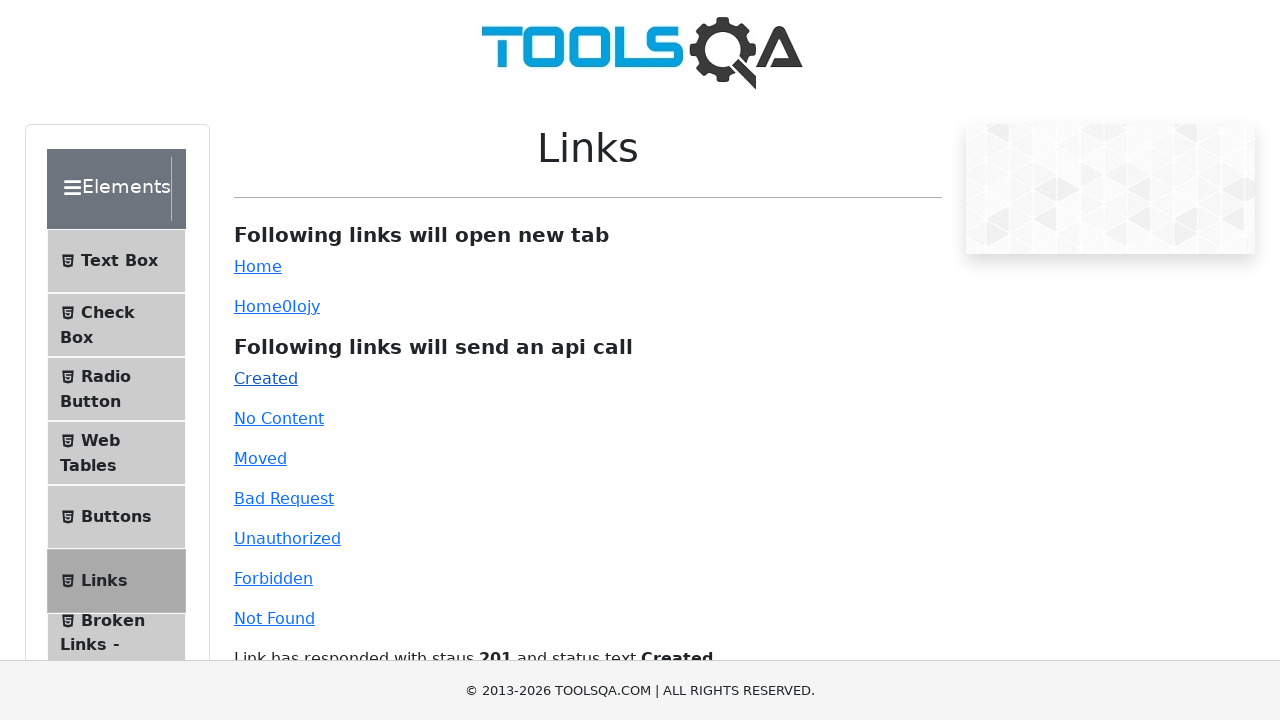